Navigates to the Demoblaze demo e-commerce site and waits for full page content to load

Starting URL: https://www.demoblaze.com/

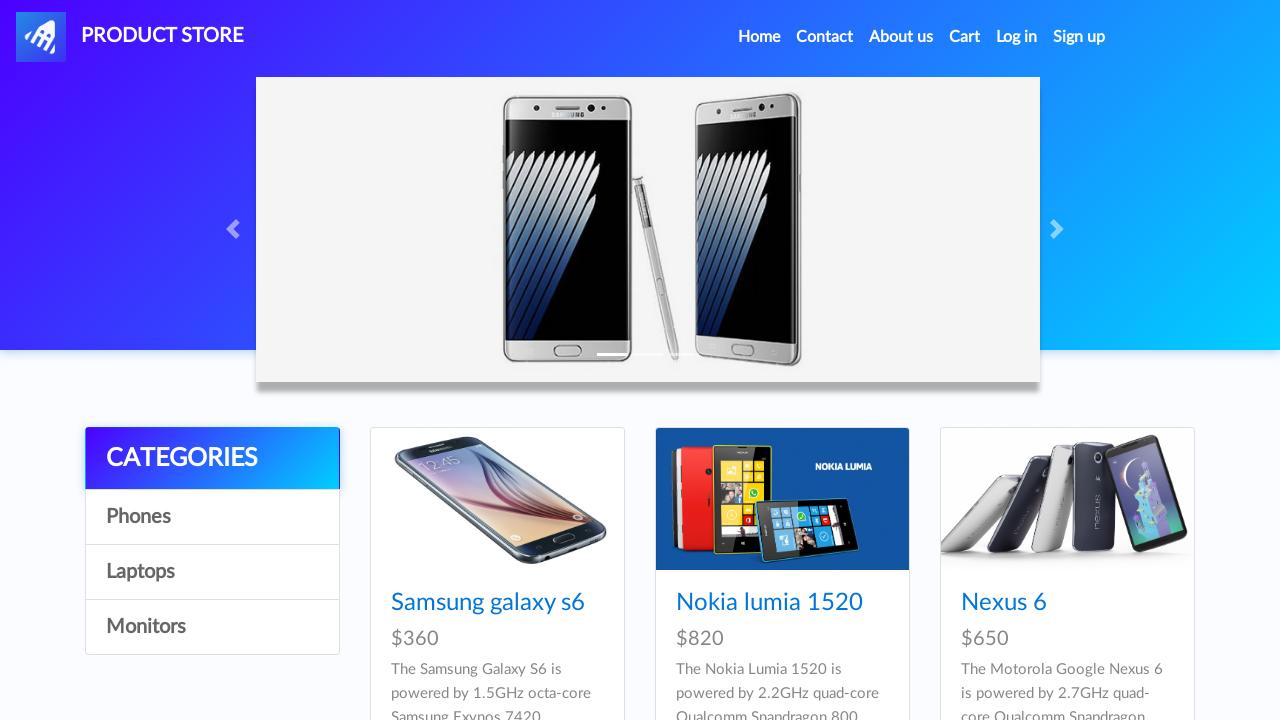

Waited for page to reach networkidle state - full page content loaded
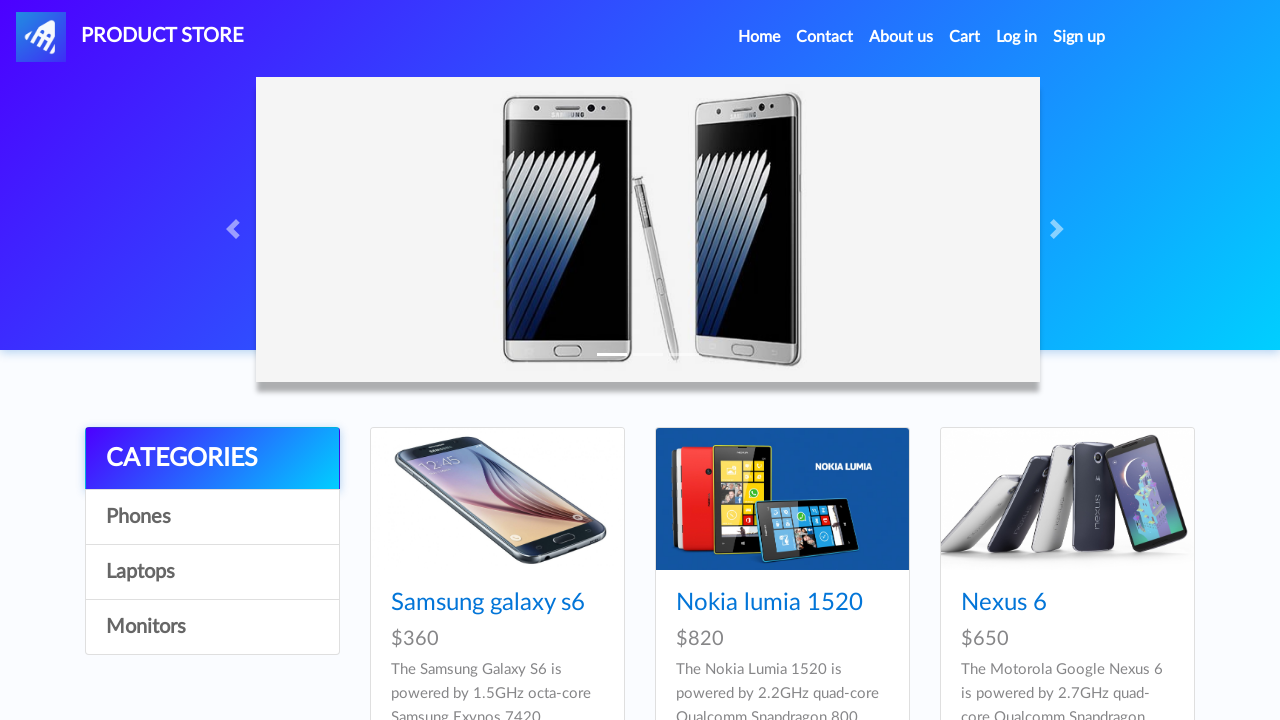

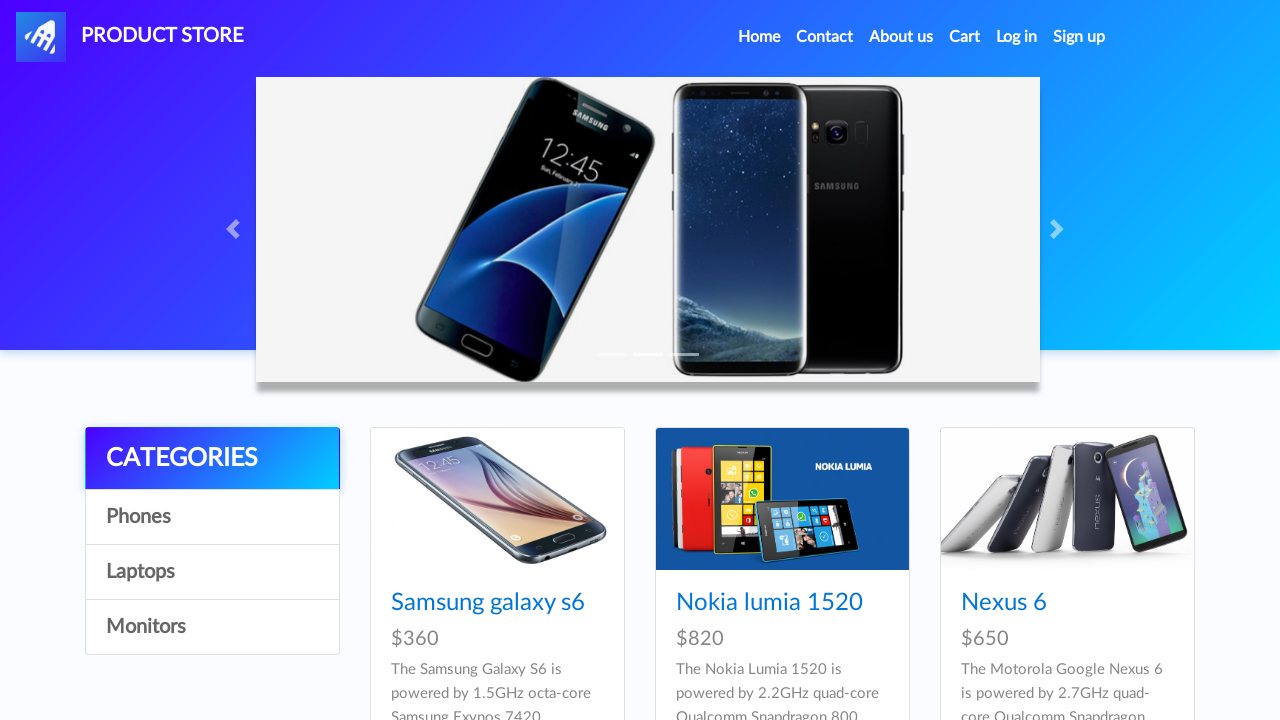